Tests page load timeout behavior by setting an extremely short timeout

Starting URL: https://bonigarcia.dev/selenium-webdriver-java/

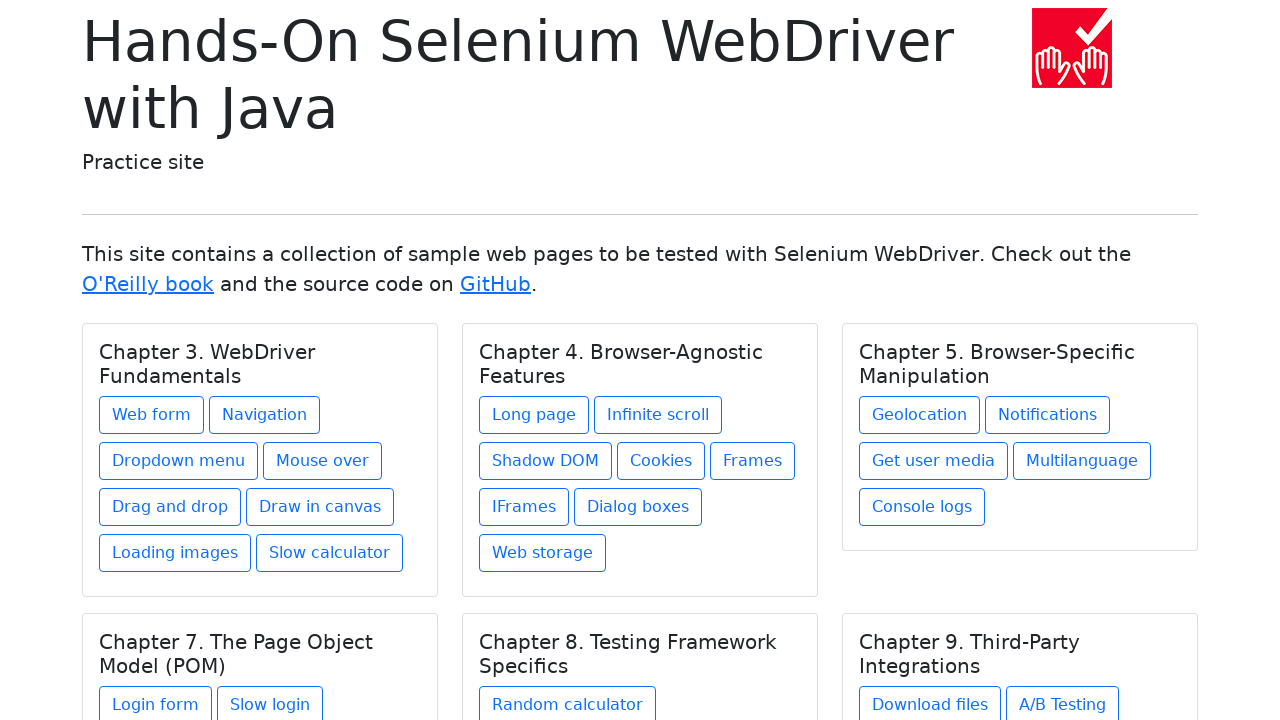

Attempted to navigate to web form page with 1ms timeout (expected to timeout)
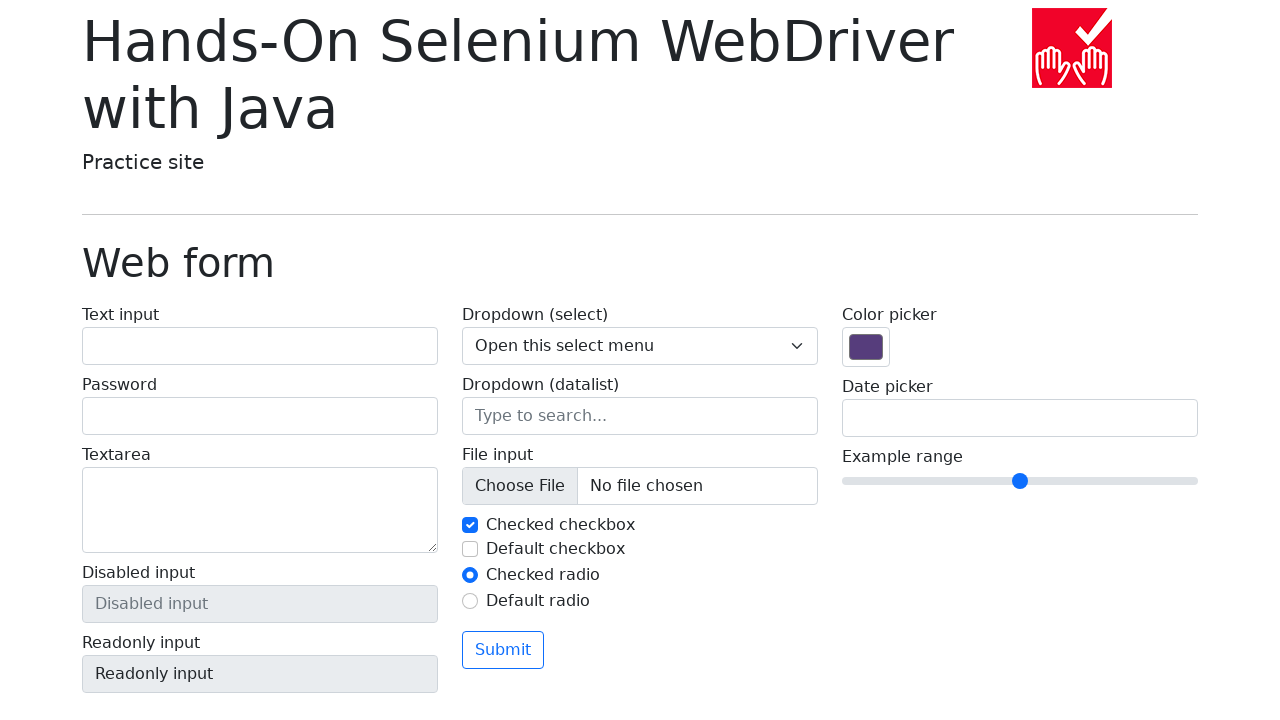

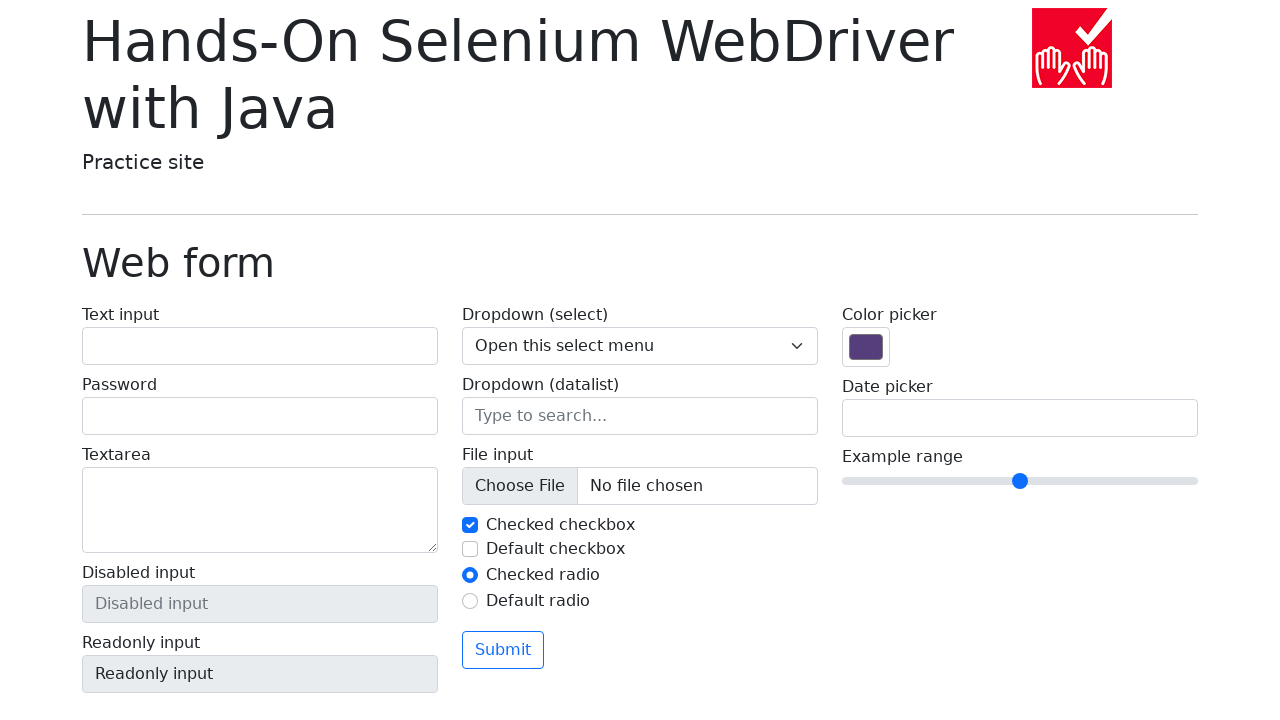